Tests purchase flow with missing country field to verify form validation

Starting URL: https://www.demoblaze.com/

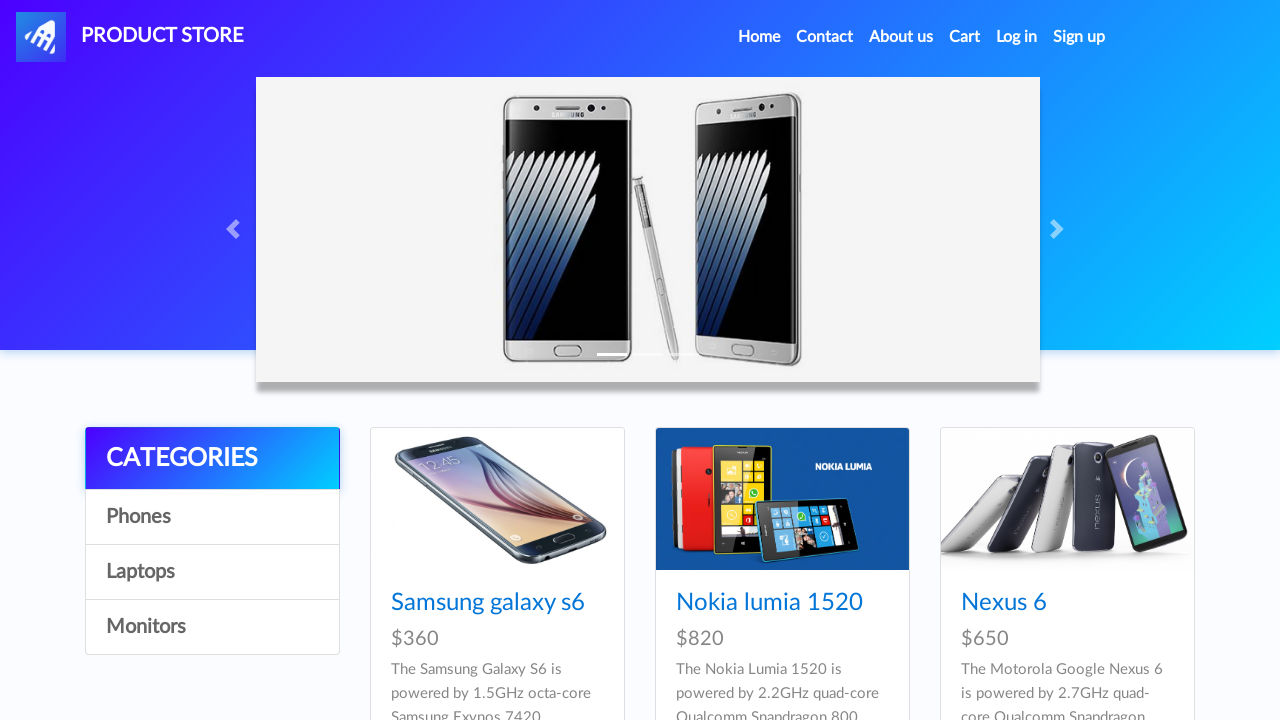

Clicked on cart navigation link at (965, 37) on //*[@id="navbarExample"]/ul/li[4]/a
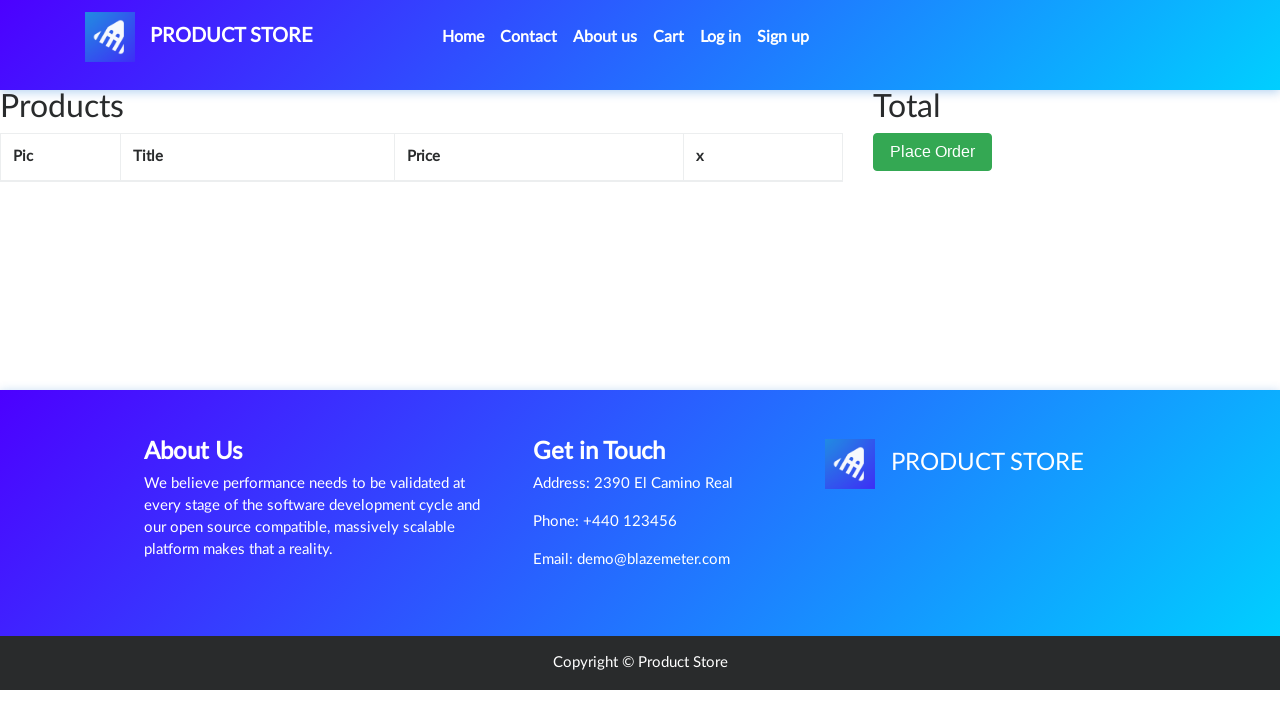

Waited for cart page to load
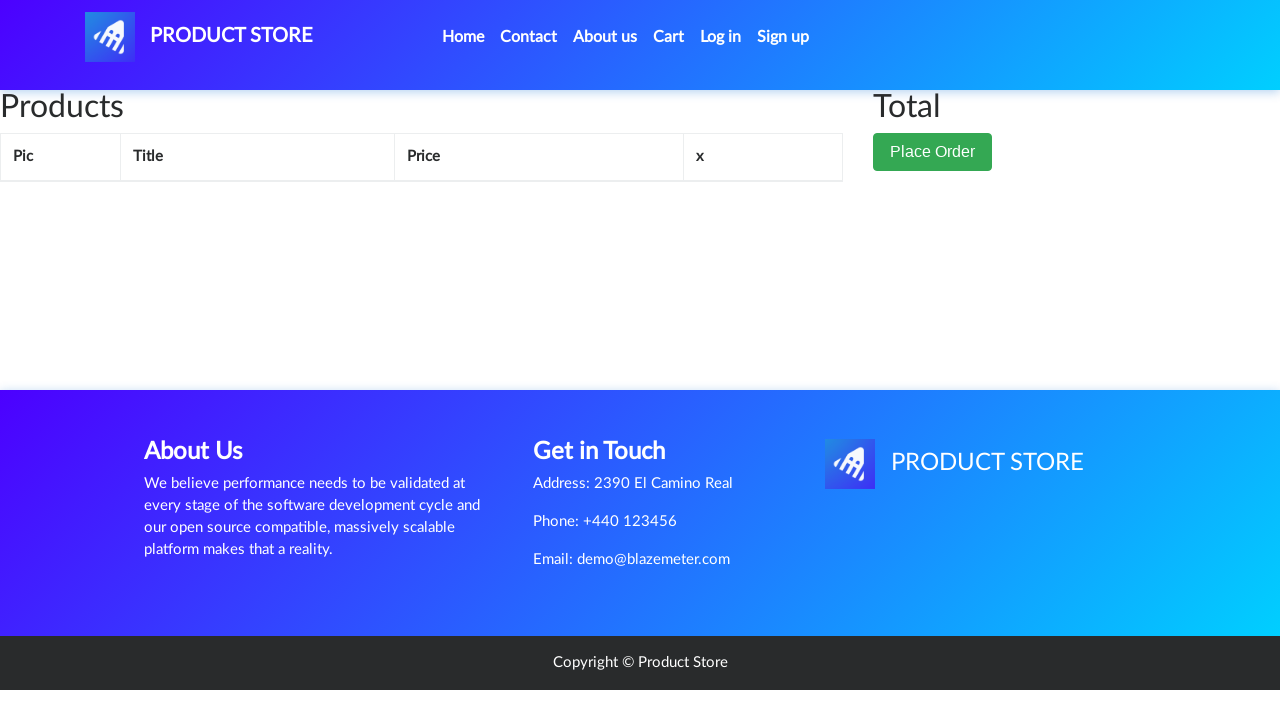

Clicked Place Order button at (933, 152) on //*[@id="page-wrapper"]/div/div[2]/button
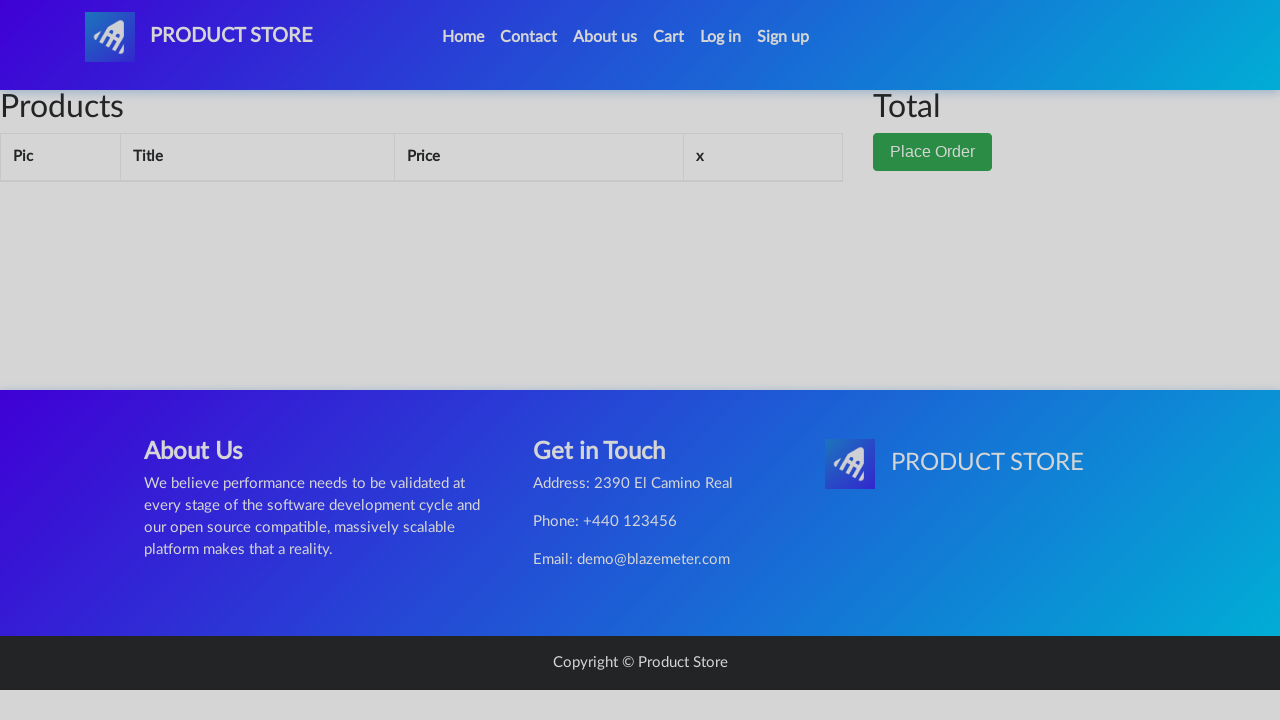

Waited for order modal to appear
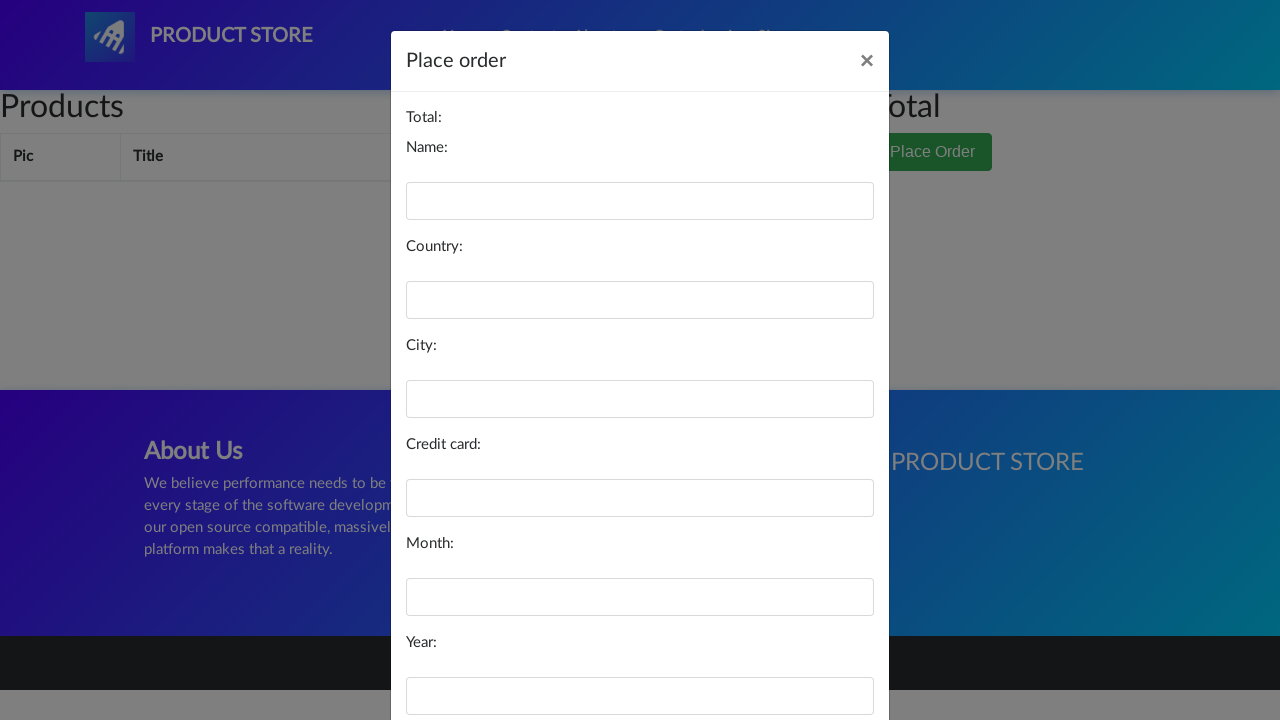

Filled name field with 'Mark' on #name
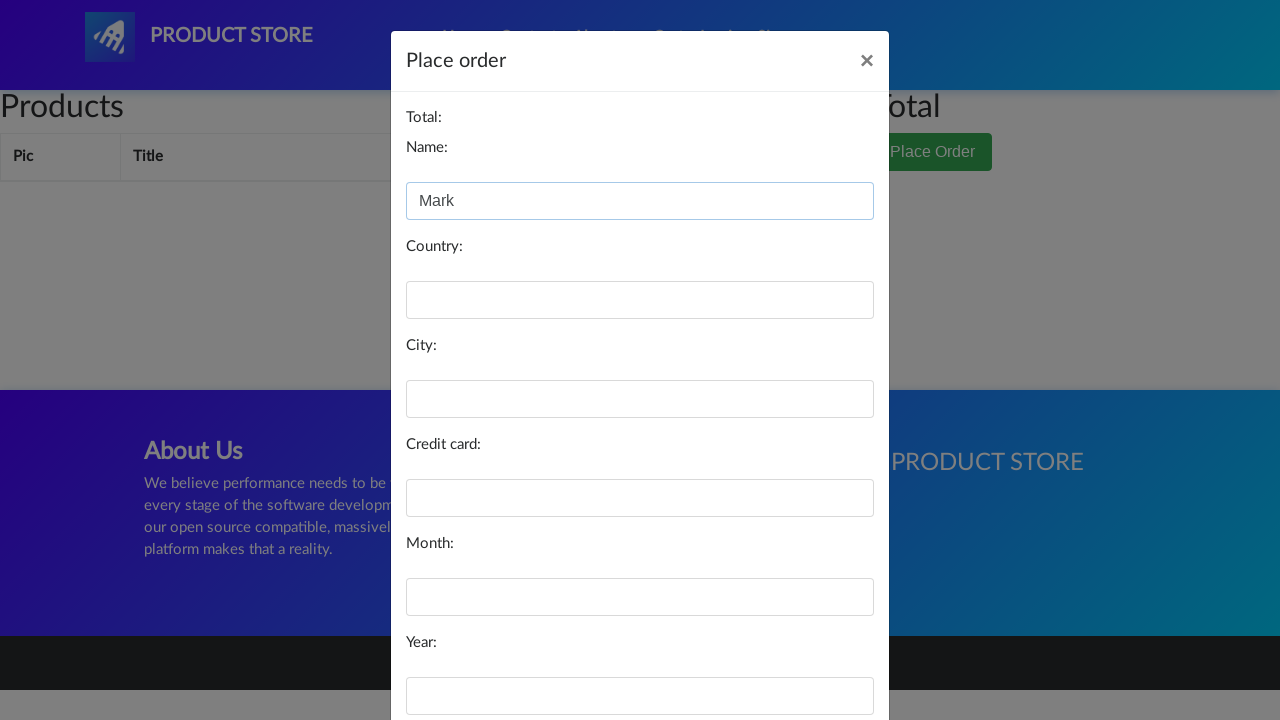

Filled city field with 'Bethlehem' on #city
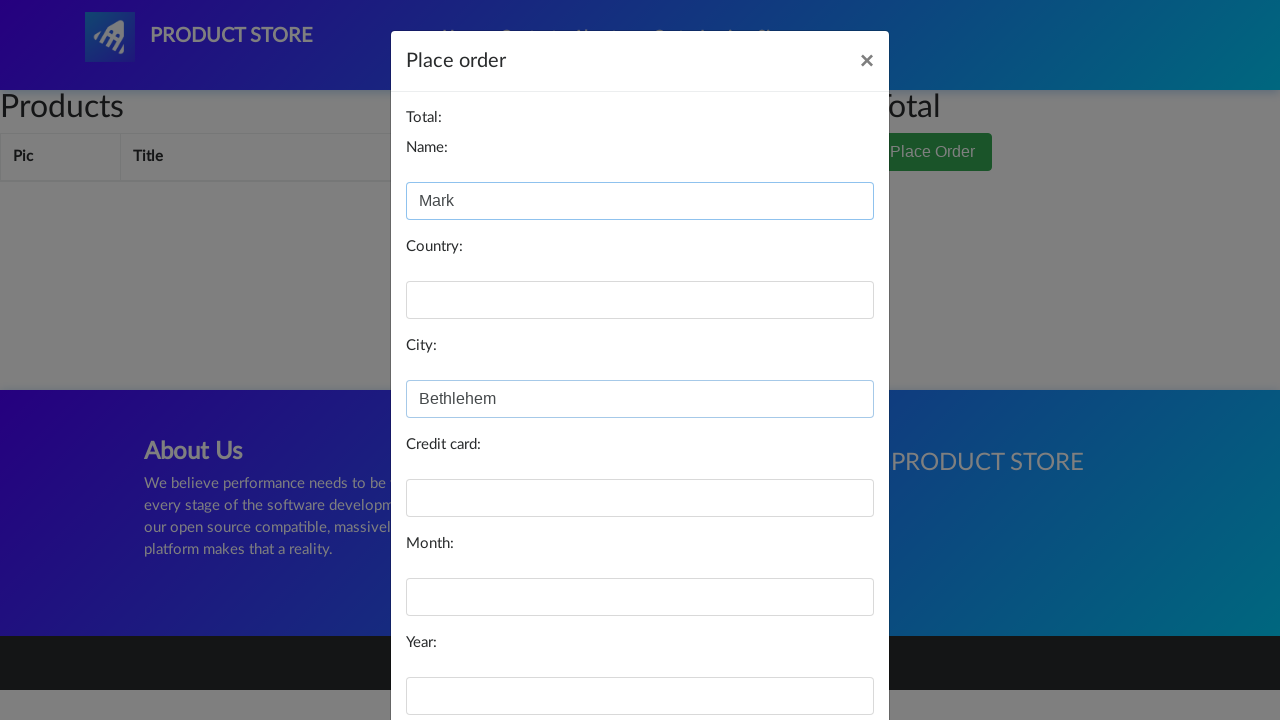

Filled card field with test credit card number on #card
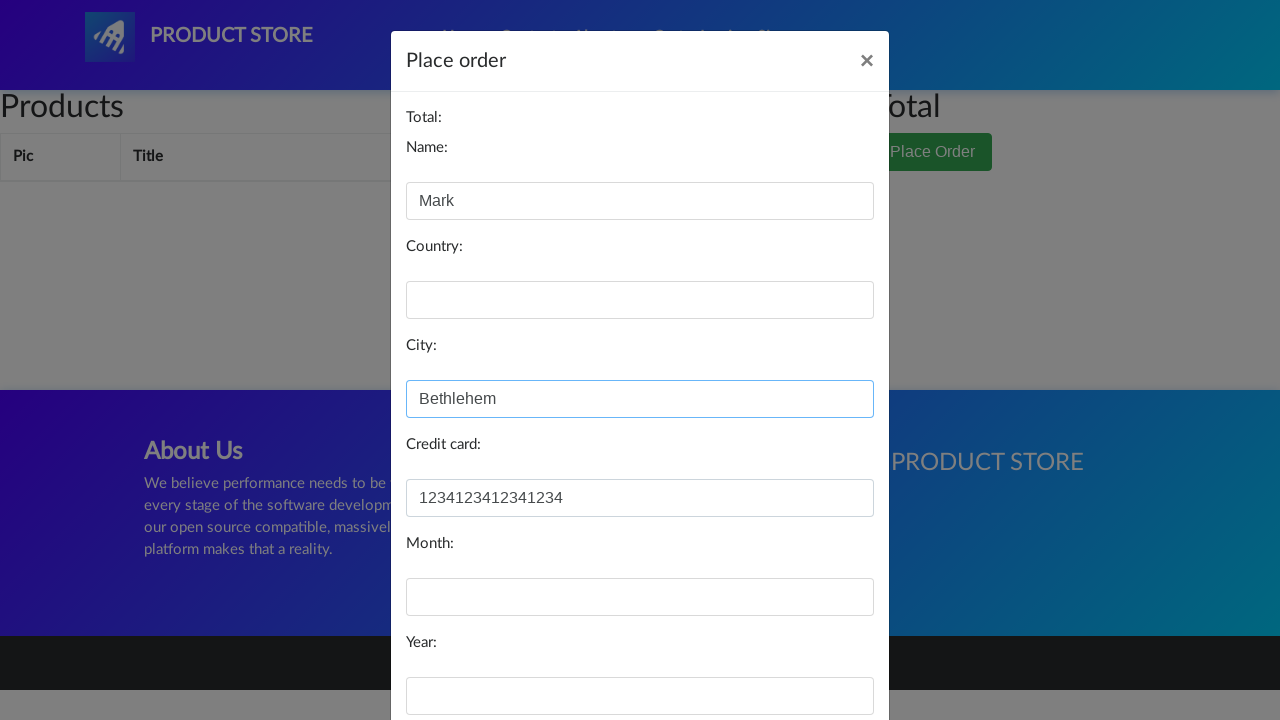

Filled month field with '04' on #month
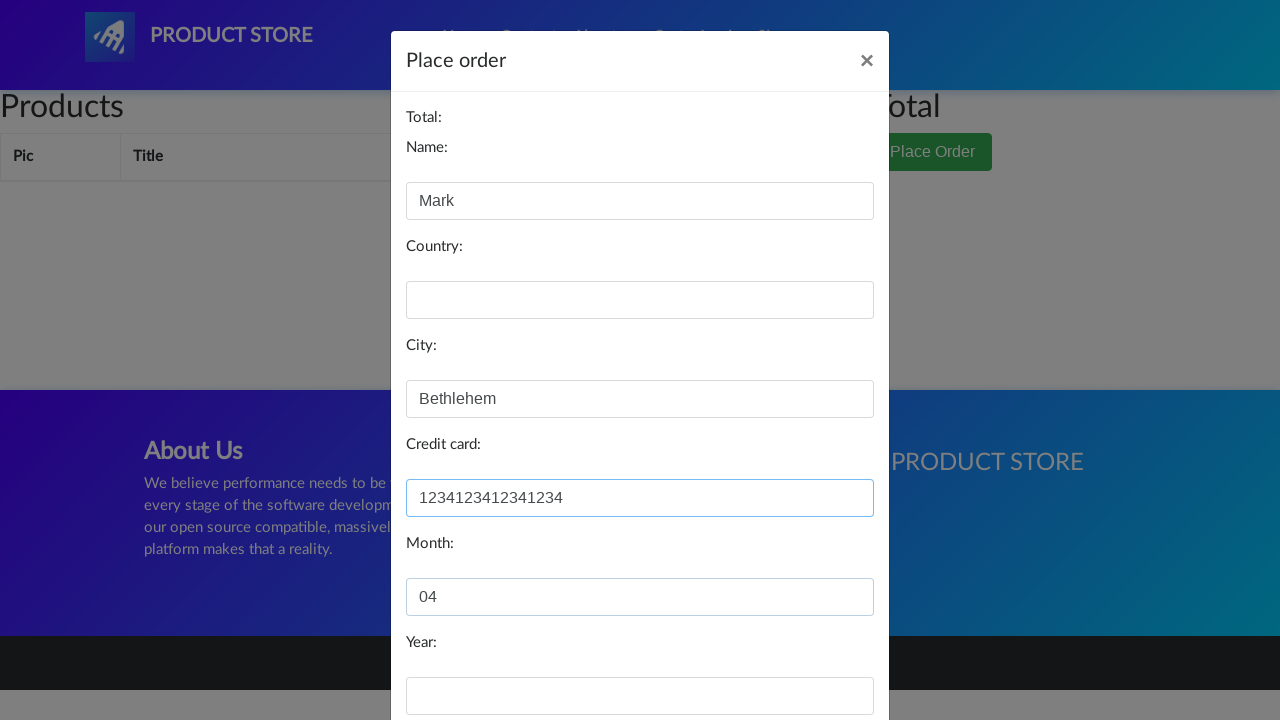

Filled year field with '2025' on #year
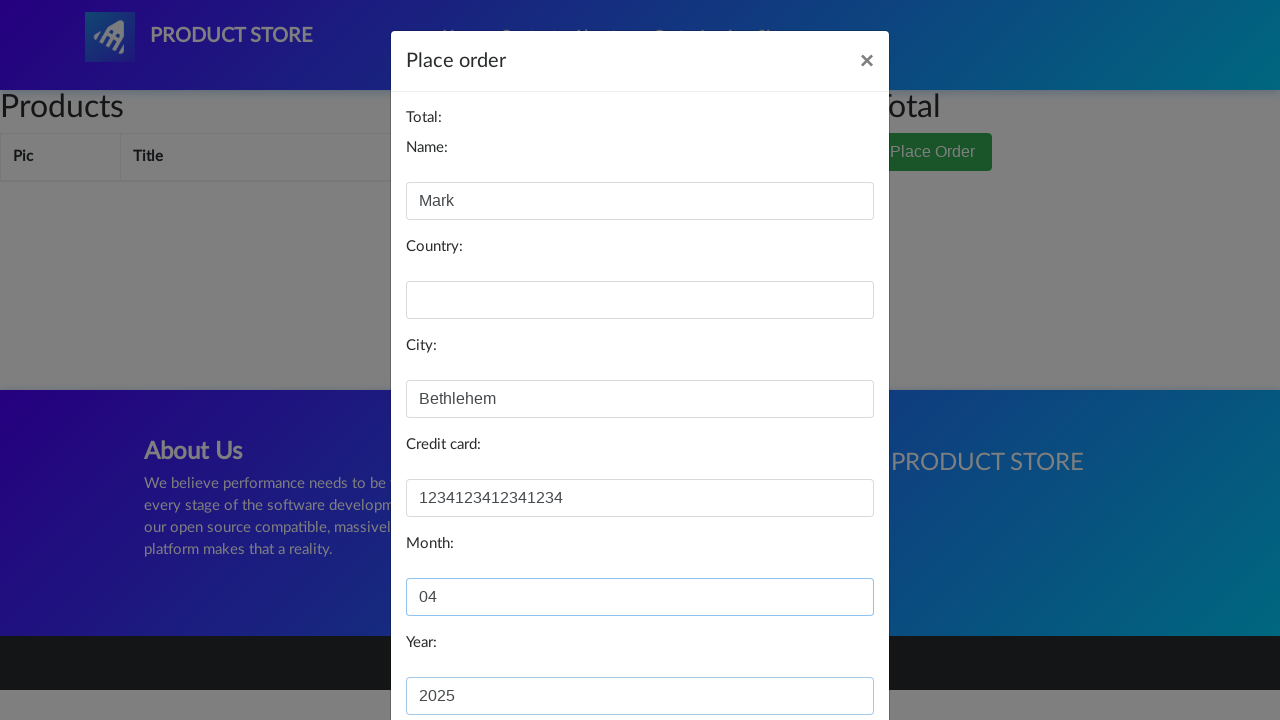

Clicked purchase button to submit order without country field at (823, 655) on //*[@id="orderModal"]/div/div/div[3]/button[2]
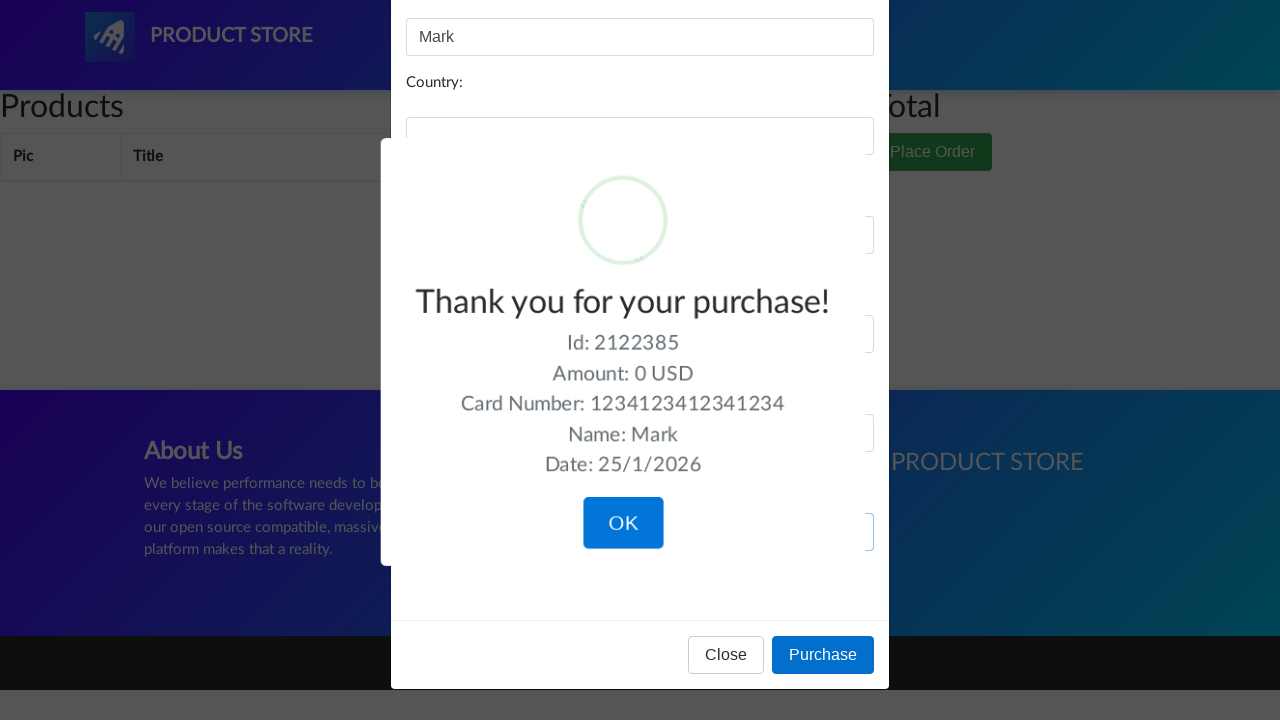

Waited for form validation response
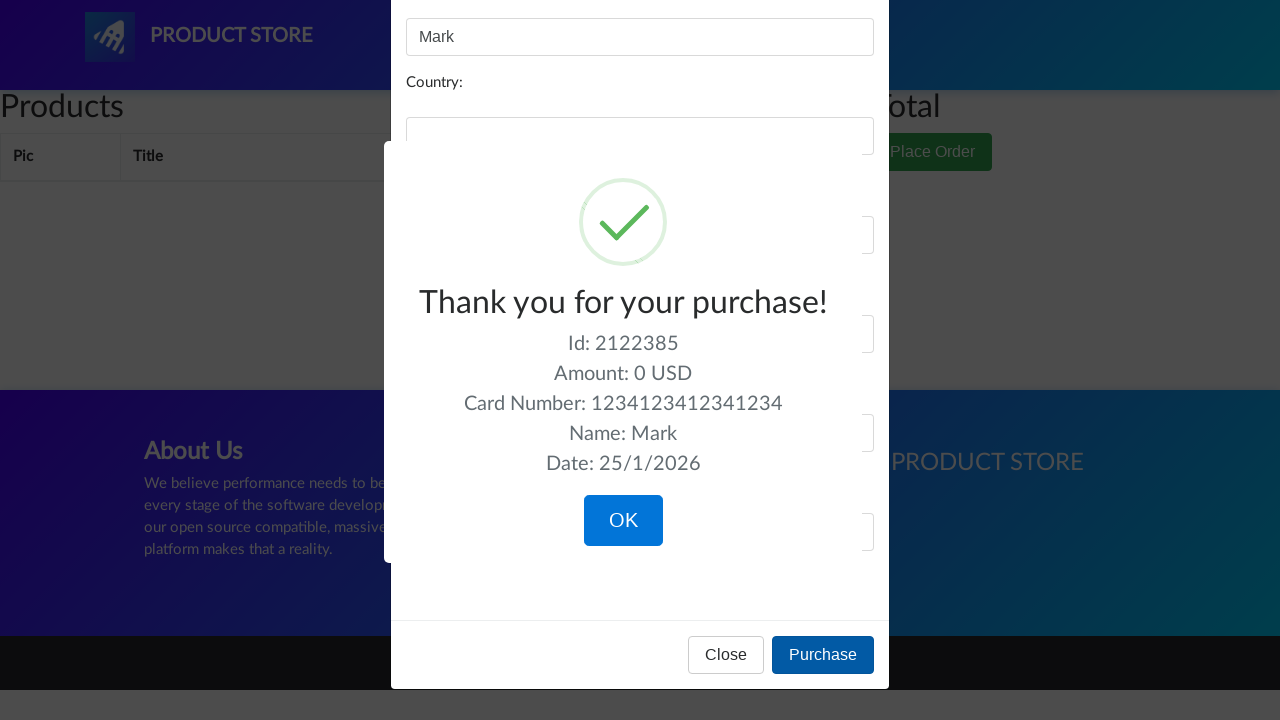

Closed order modal at (726, 655) on //*[@id="orderModal"]/div/div/div[3]/button[1]
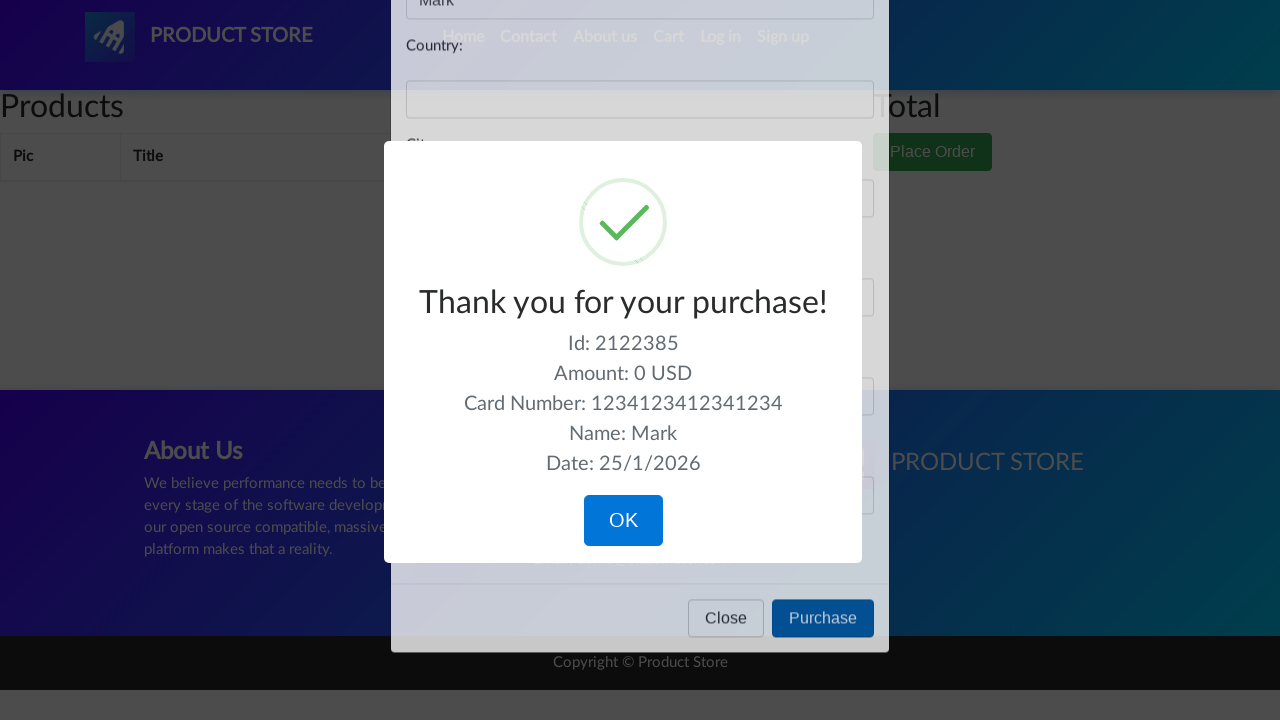

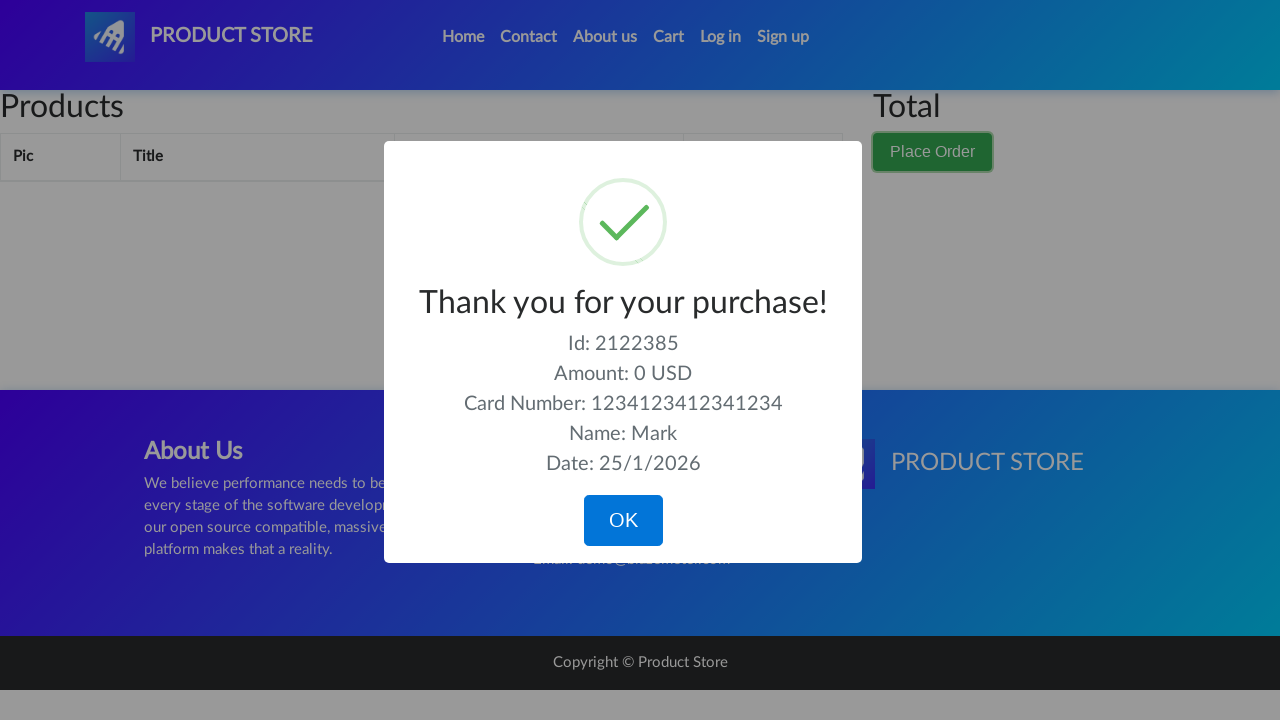